Tests input field using XPath selector, enters text and submits with Enter key

Starting URL: https://www.qa-practice.com/elements/input/simple

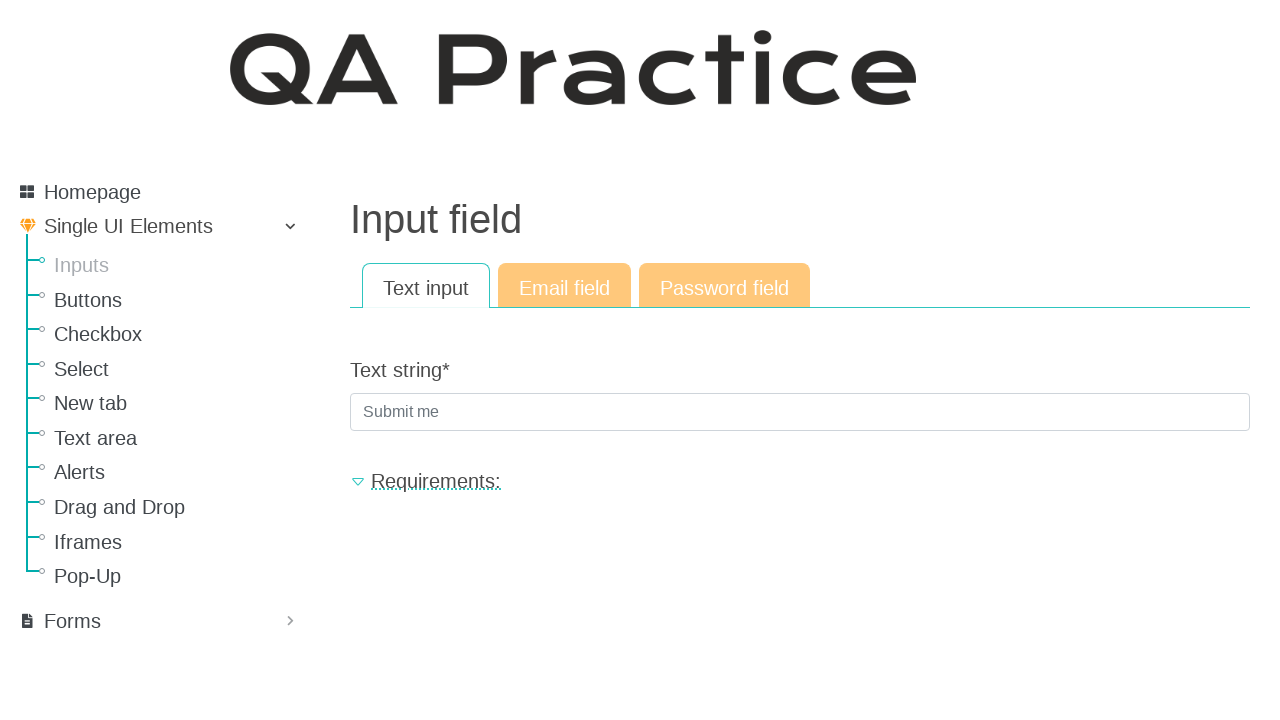

Filled input field with 'crop' using placeholder selector on [placeholder='Submit me']
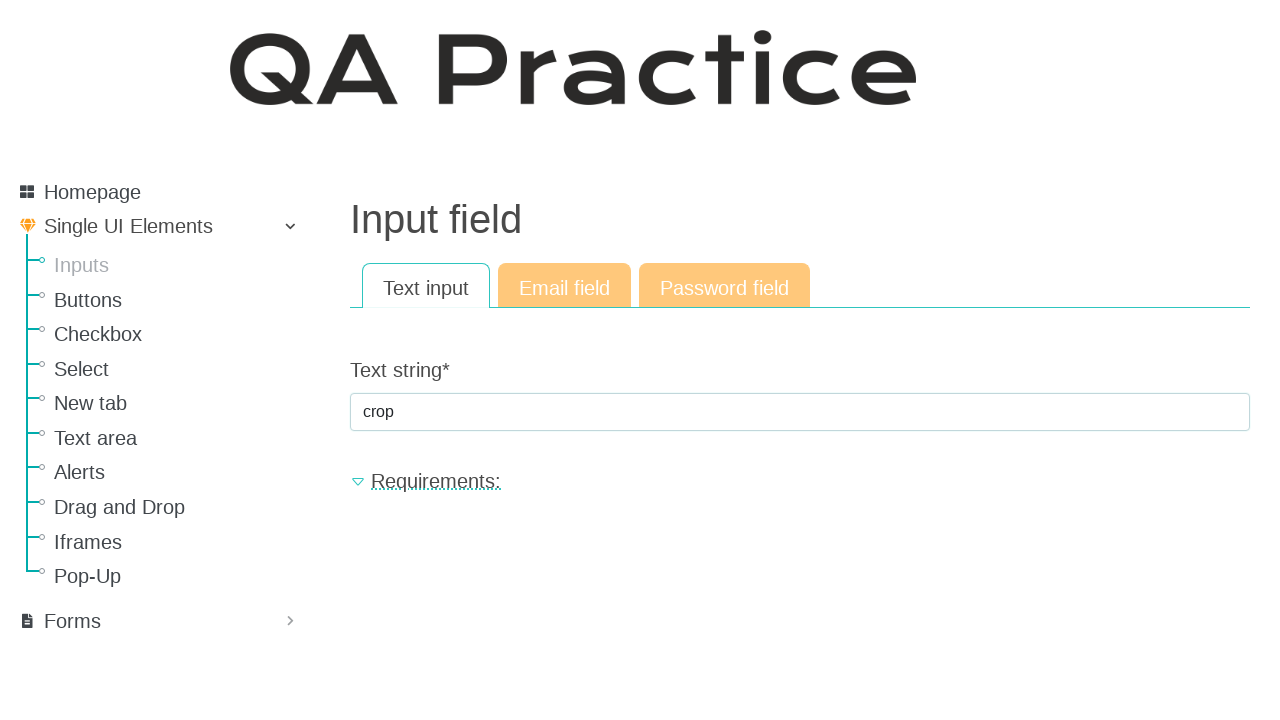

Pressed Enter key to submit form on [placeholder='Submit me']
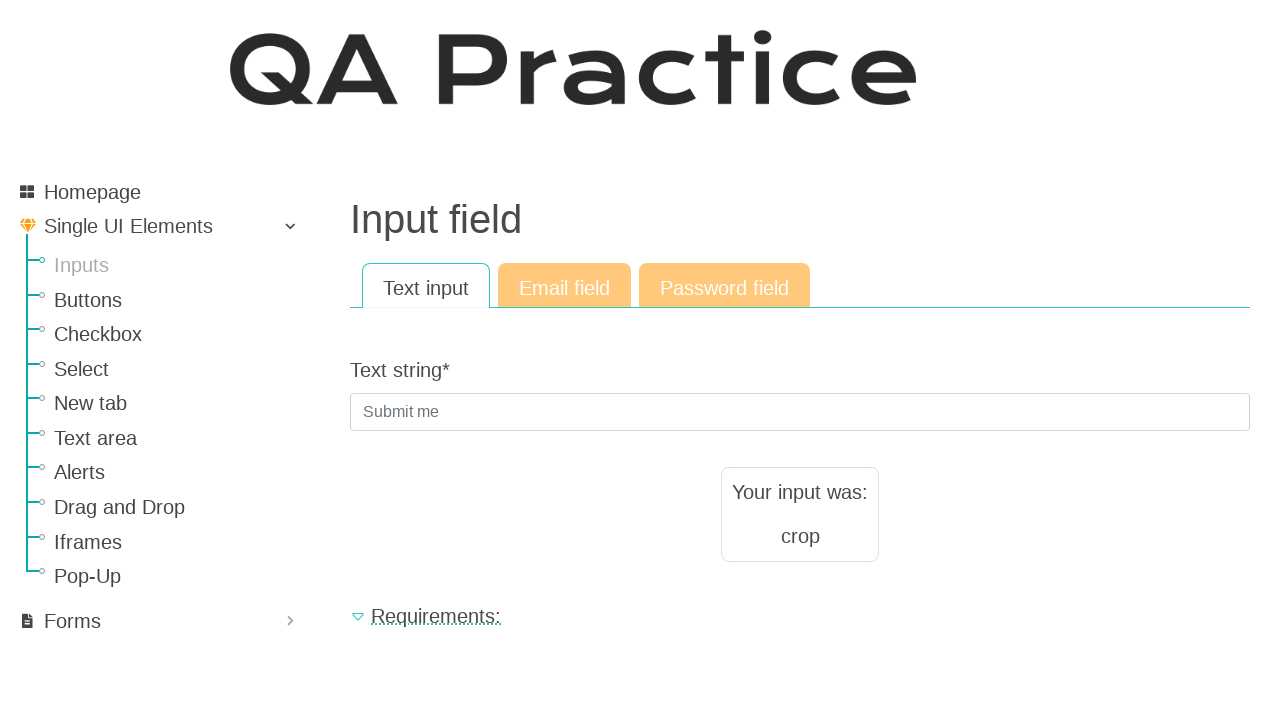

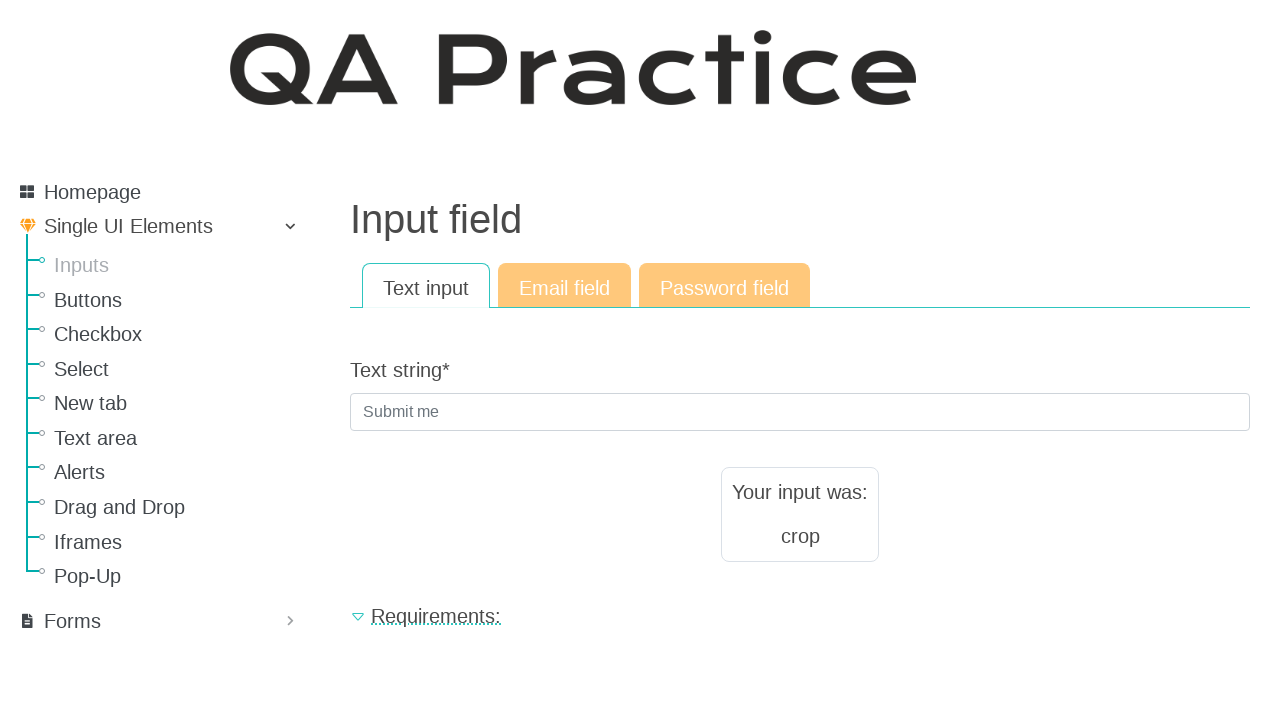